Automates adding specific vegetables to cart on an e-commerce site, proceeds to checkout, and applies a promo code

Starting URL: https://rahulshettyacademy.com/seleniumPractise/#/

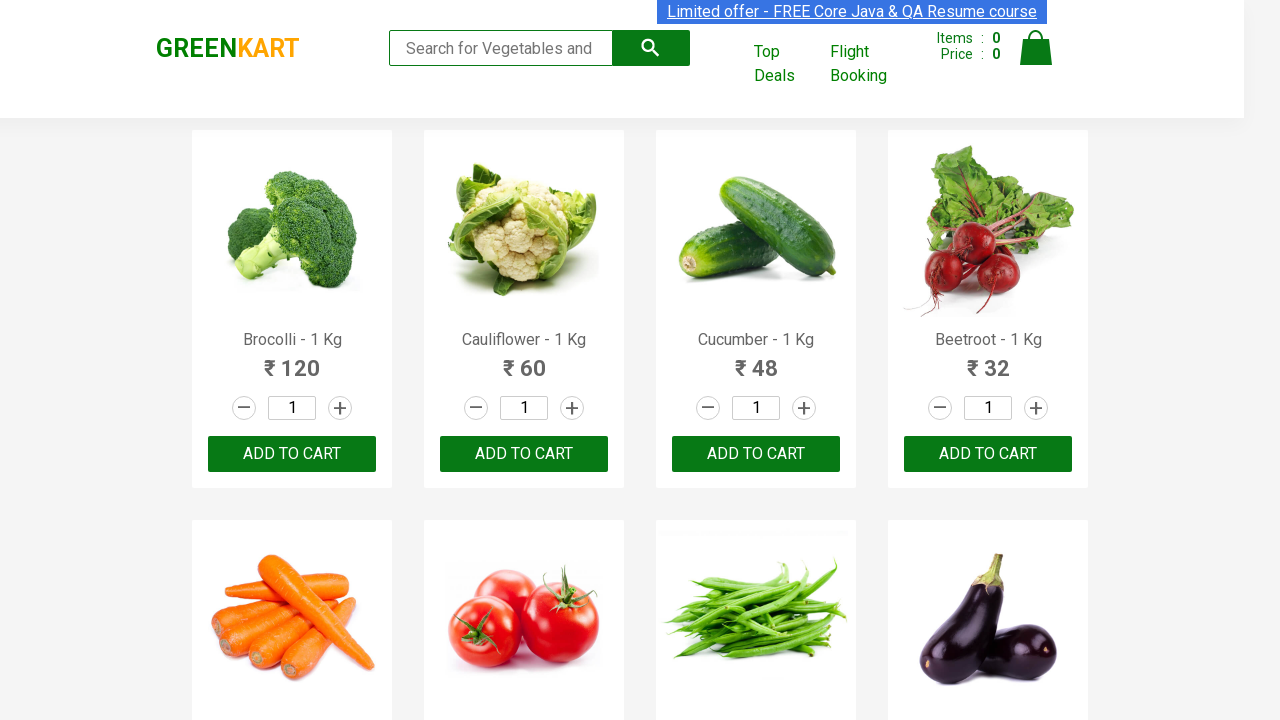

Waited for product list to load
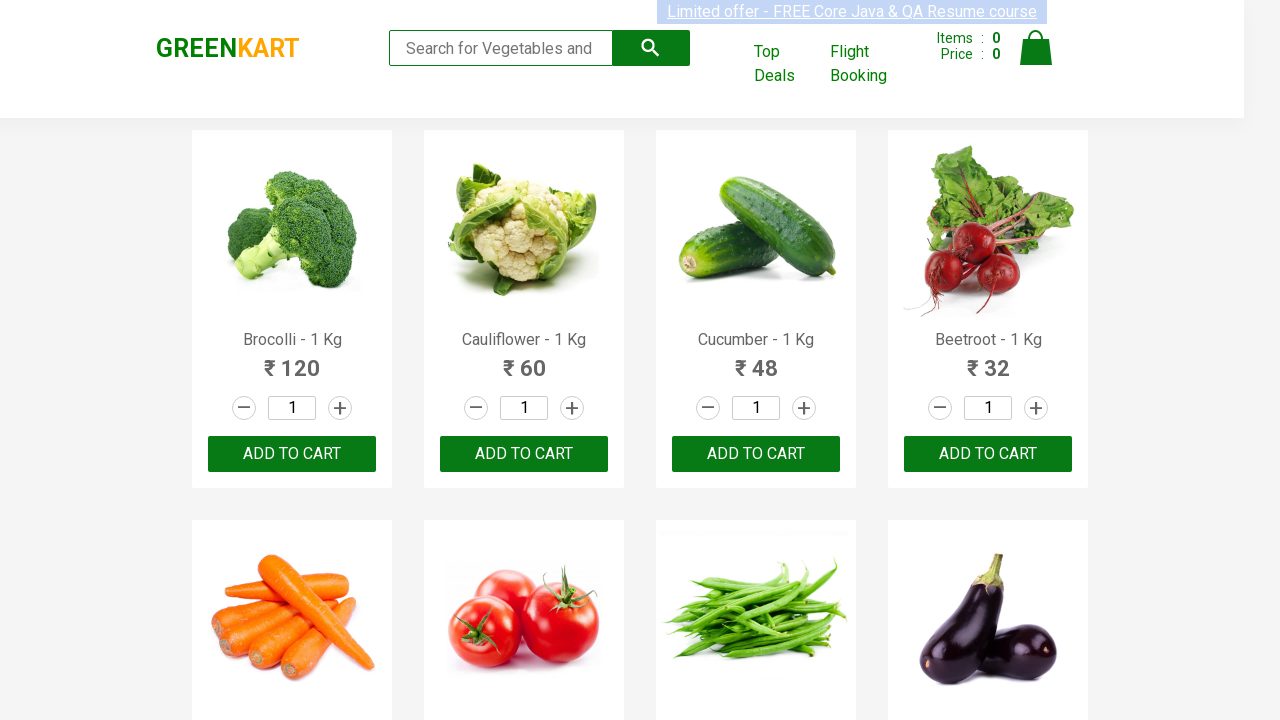

Retrieved all product elements from page
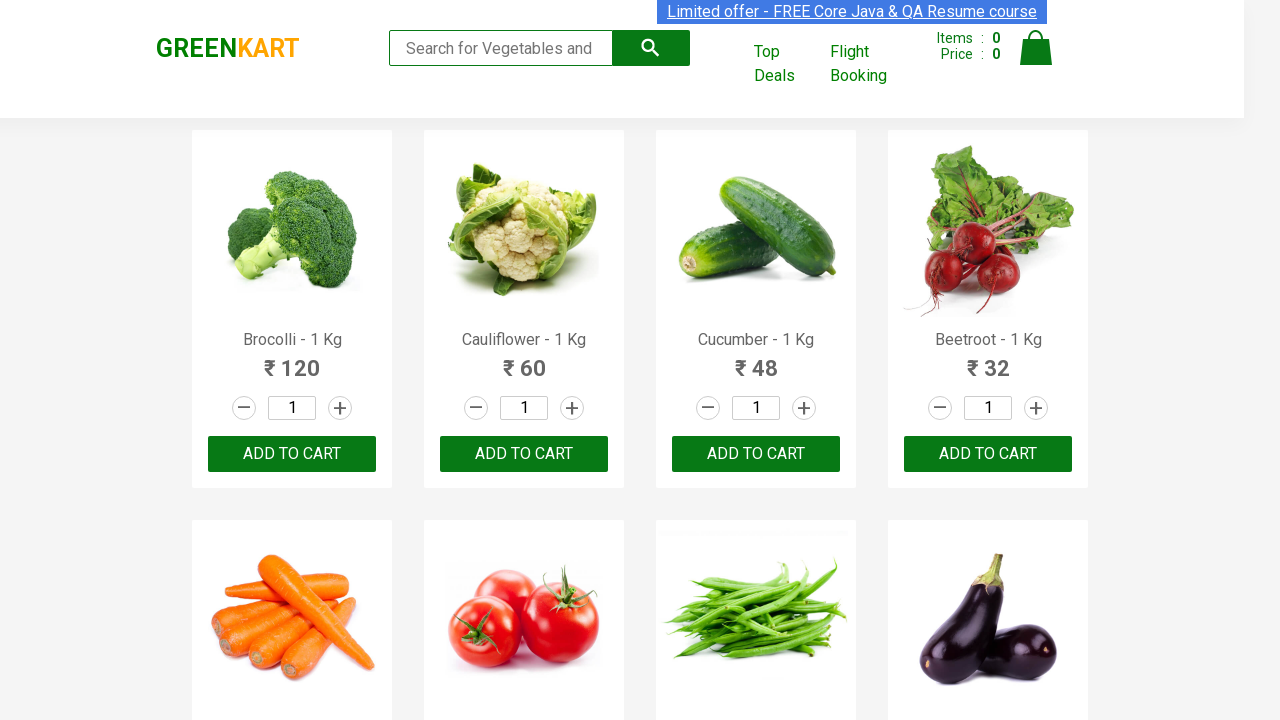

Added Brocolli to cart
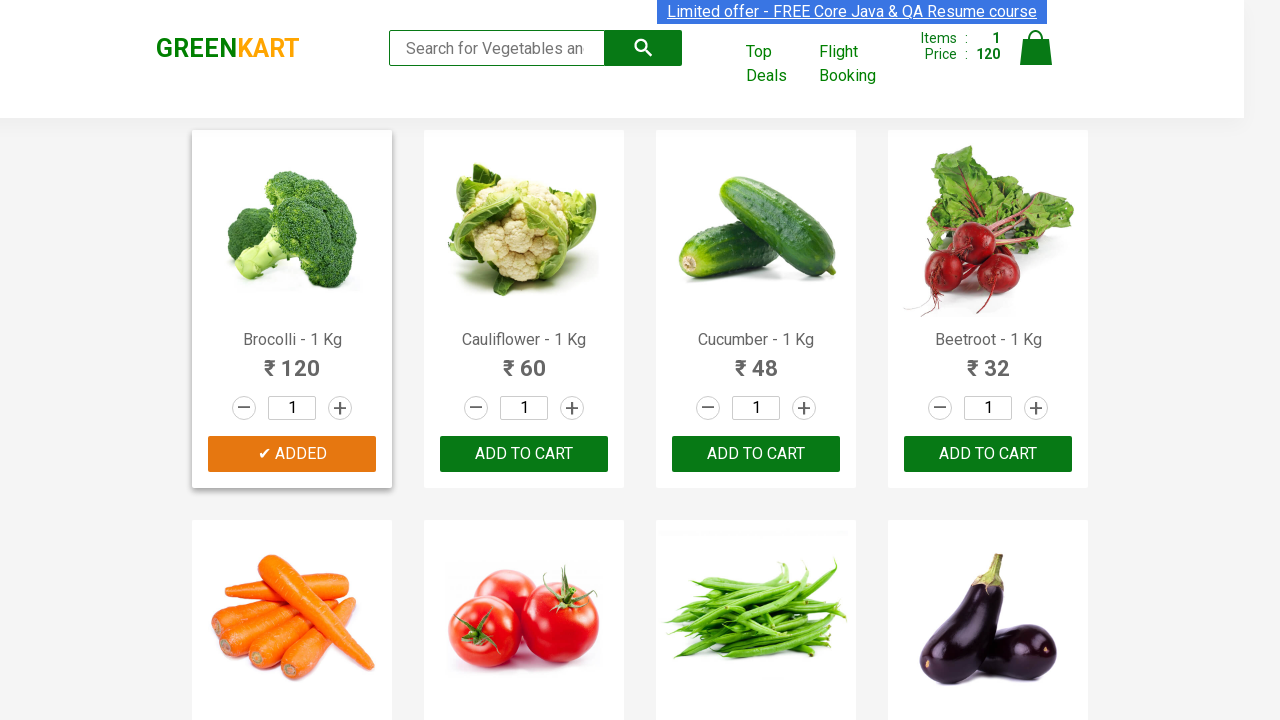

Added Cucumber to cart
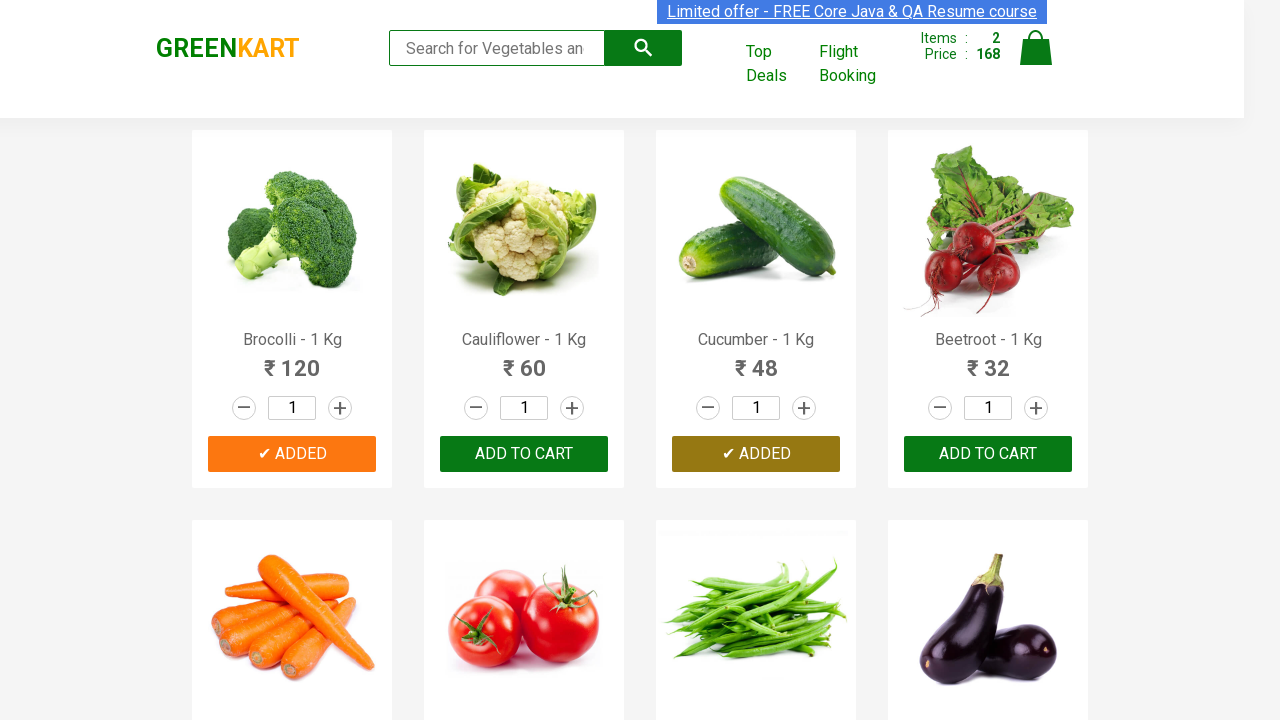

Added Beetroot to cart
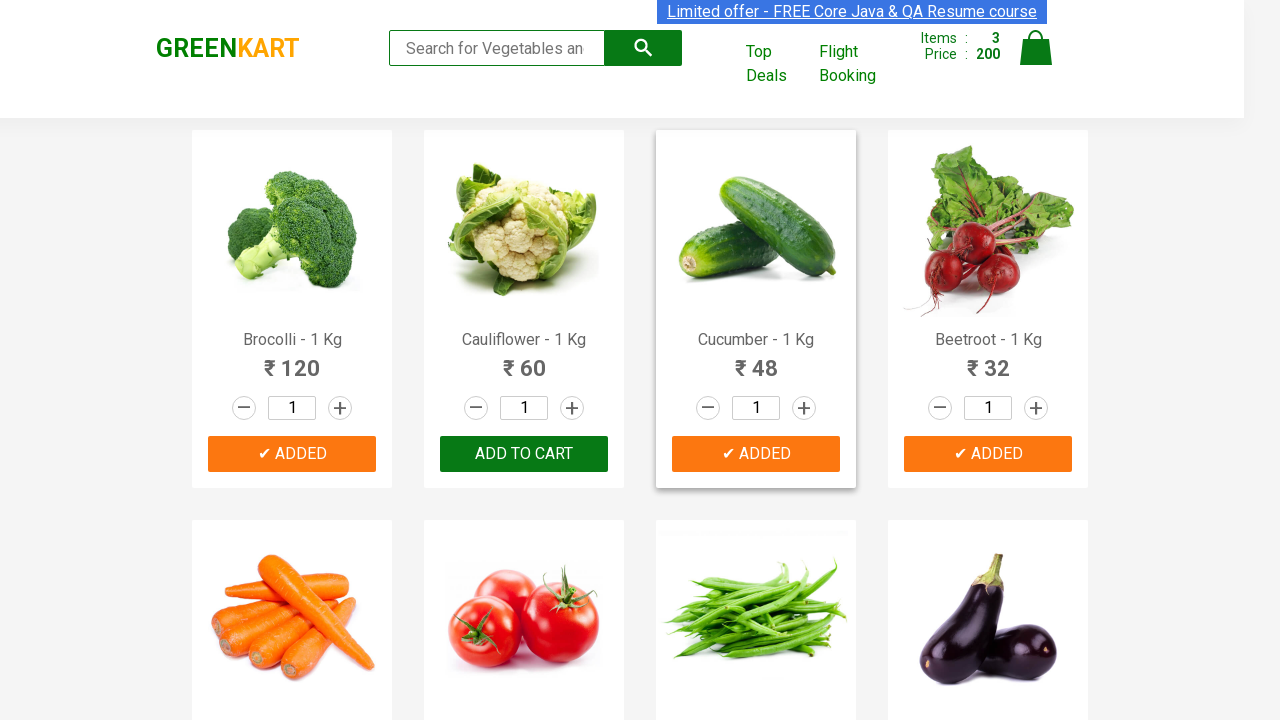

Clicked on cart icon to view cart at (1036, 48) on img[alt='Cart']
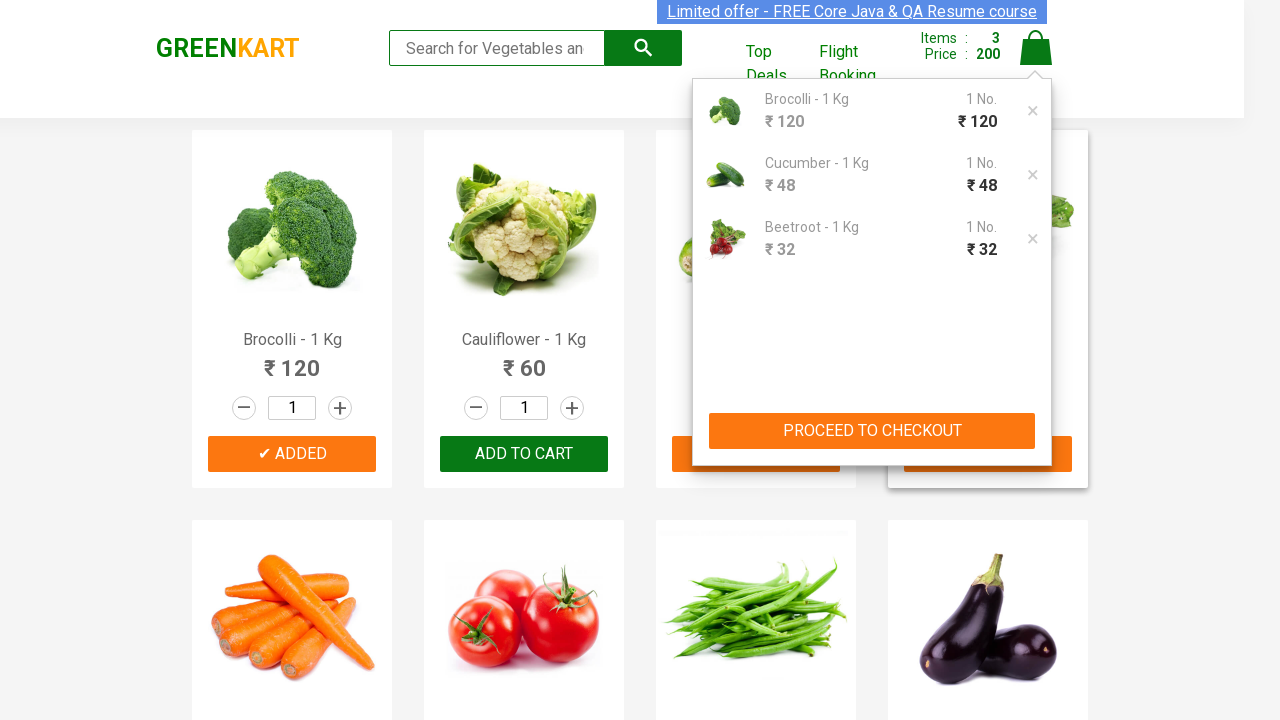

Clicked PROCEED TO CHECKOUT button at (872, 431) on xpath=//button[text()='PROCEED TO CHECKOUT']
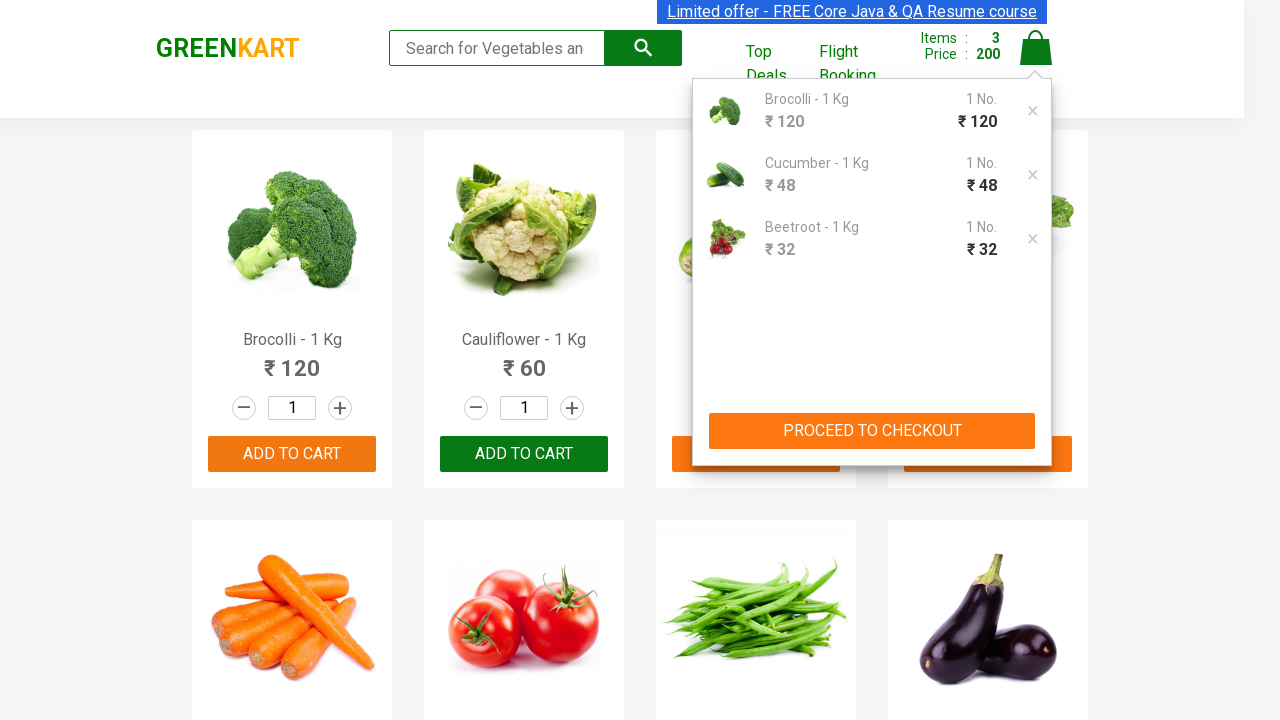

Waited for promo code input field to load
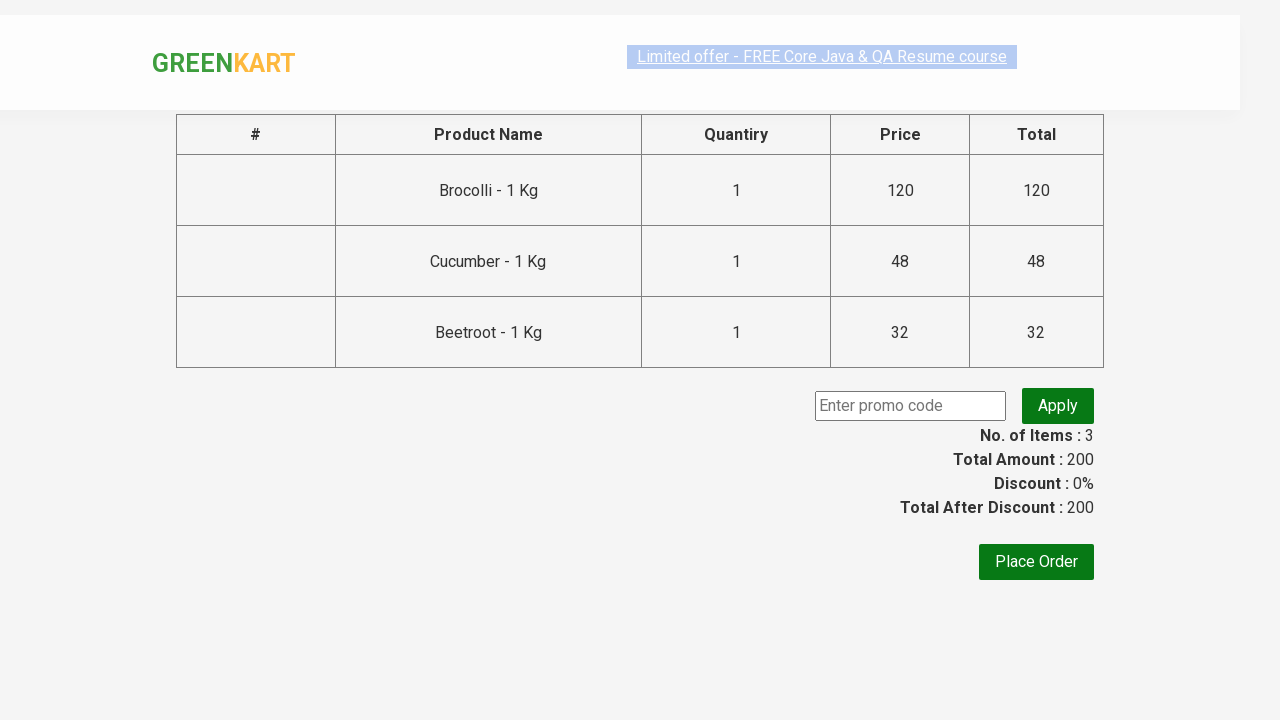

Entered promo code 'rahulshettyacademy' on input.promoCode
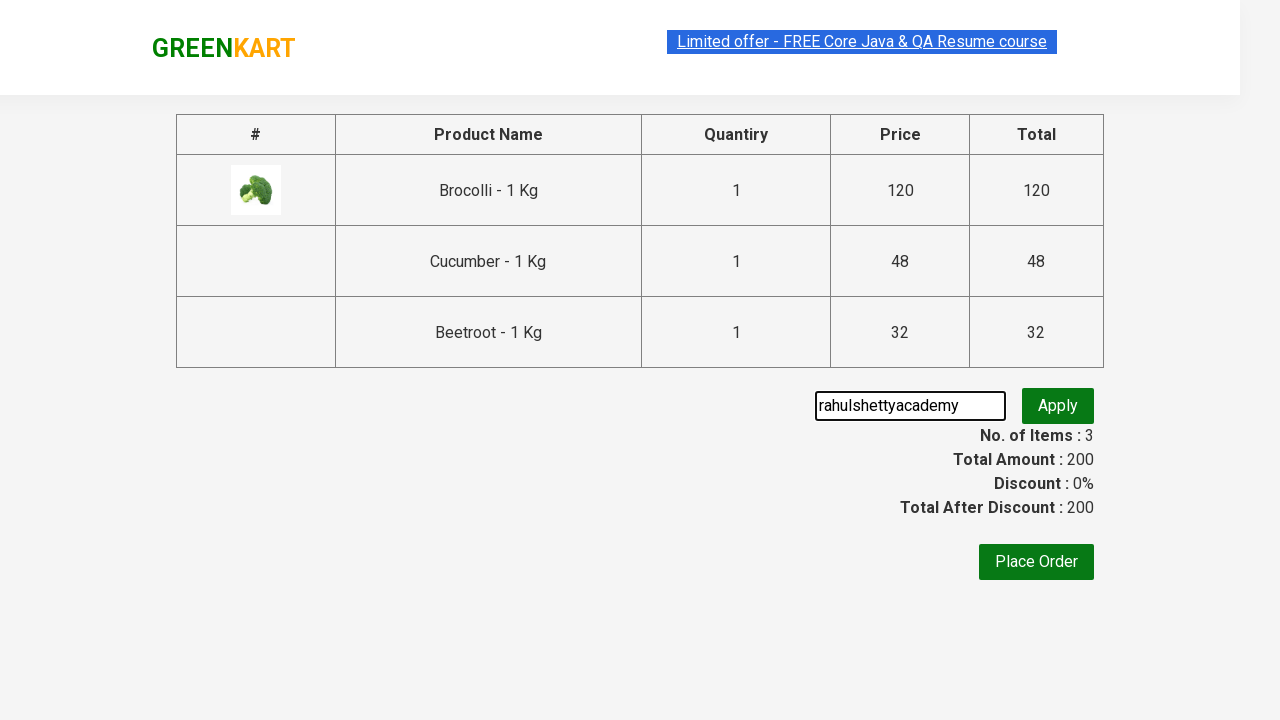

Clicked apply promo button at (1058, 406) on .promoBtn
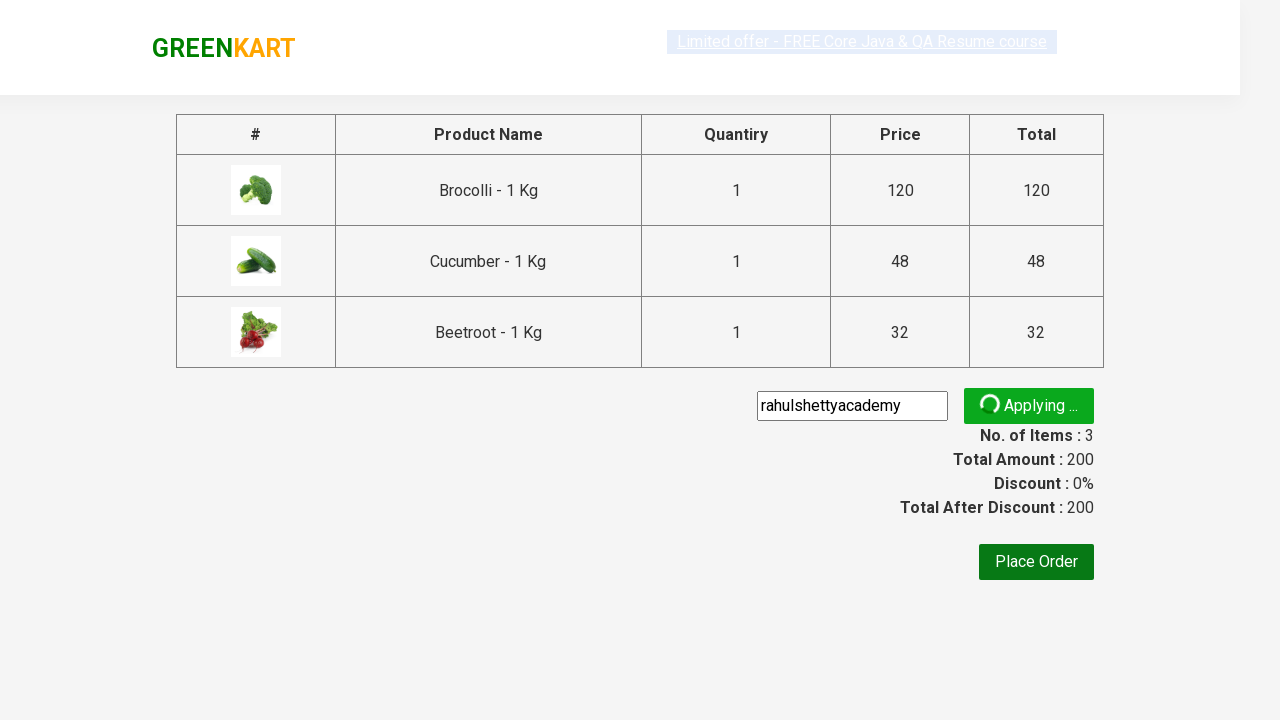

Waited for promo confirmation message to appear
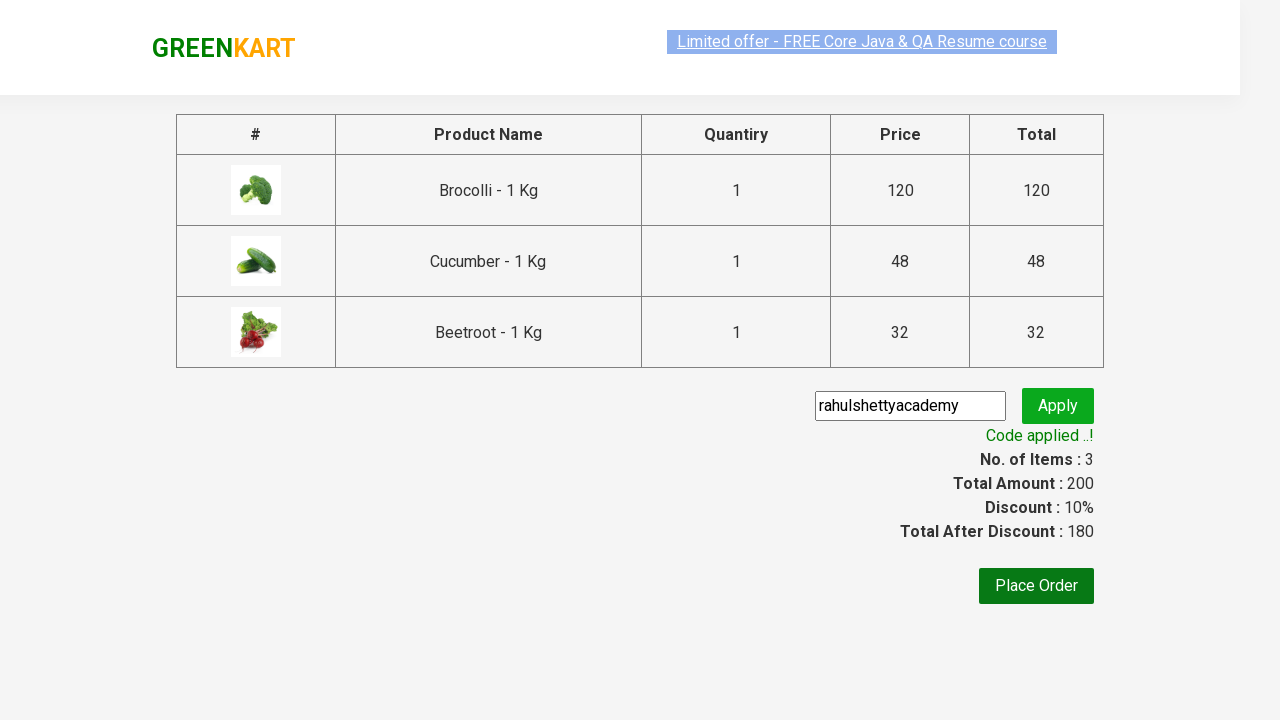

Verified promo info message is displayed
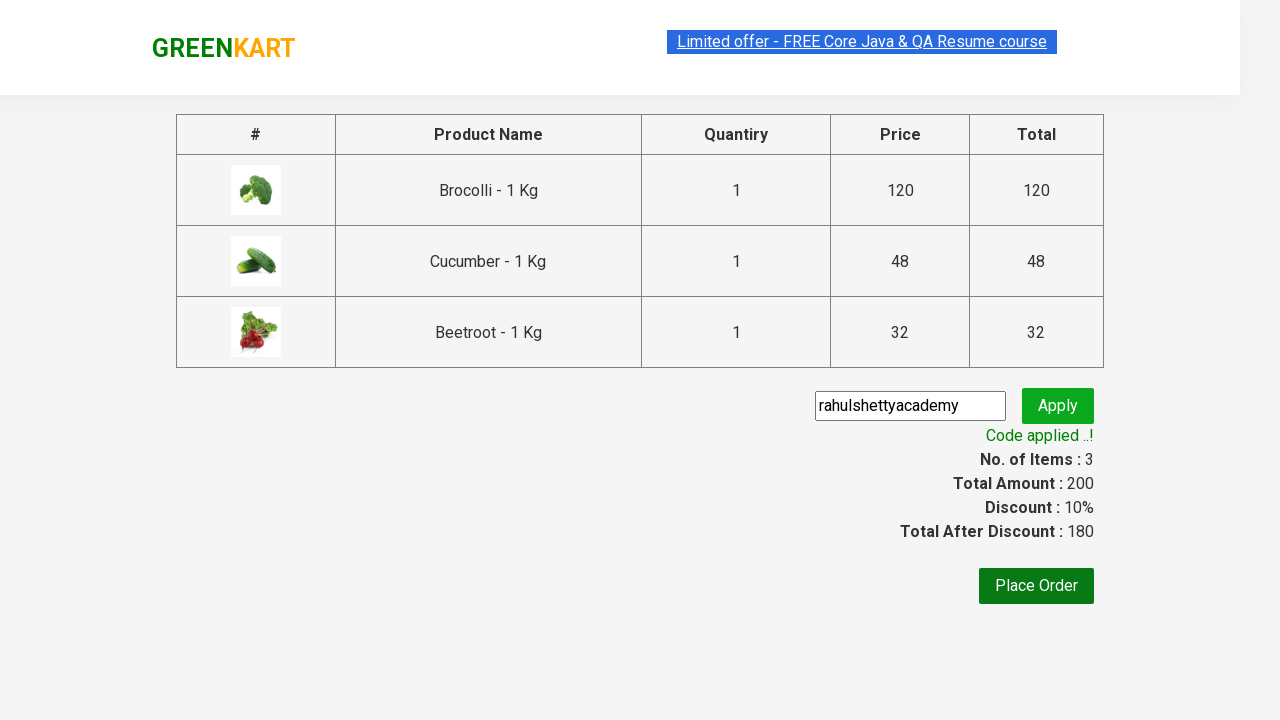

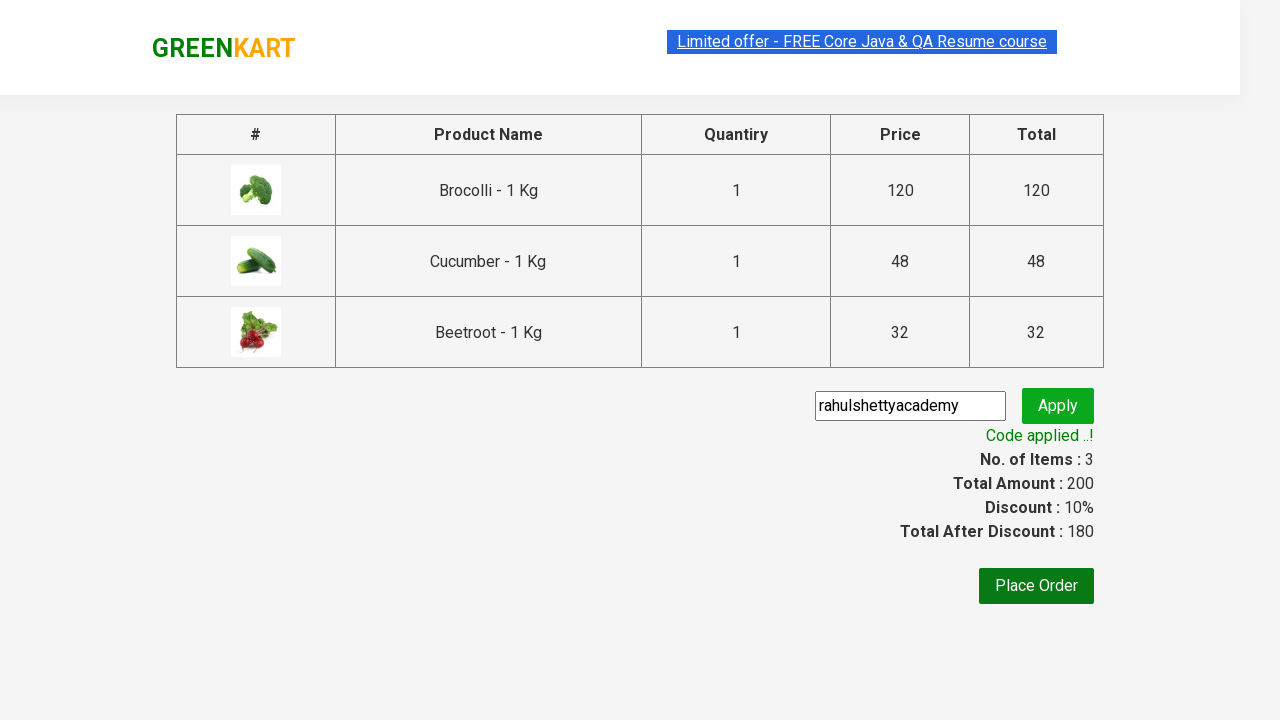